Tests the Python.org website search functionality by entering "History" in the search box and submitting the search

Starting URL: https://www.python.org/

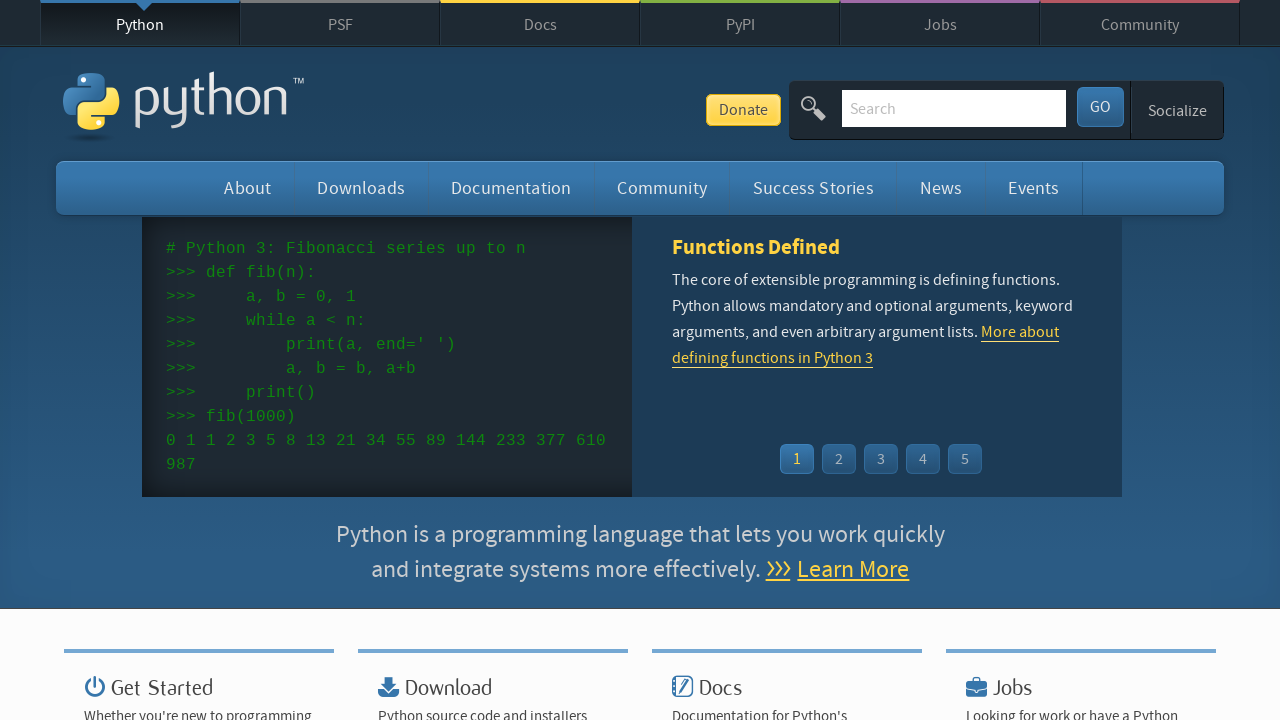

Filled search field with 'History' on input[name="q"]
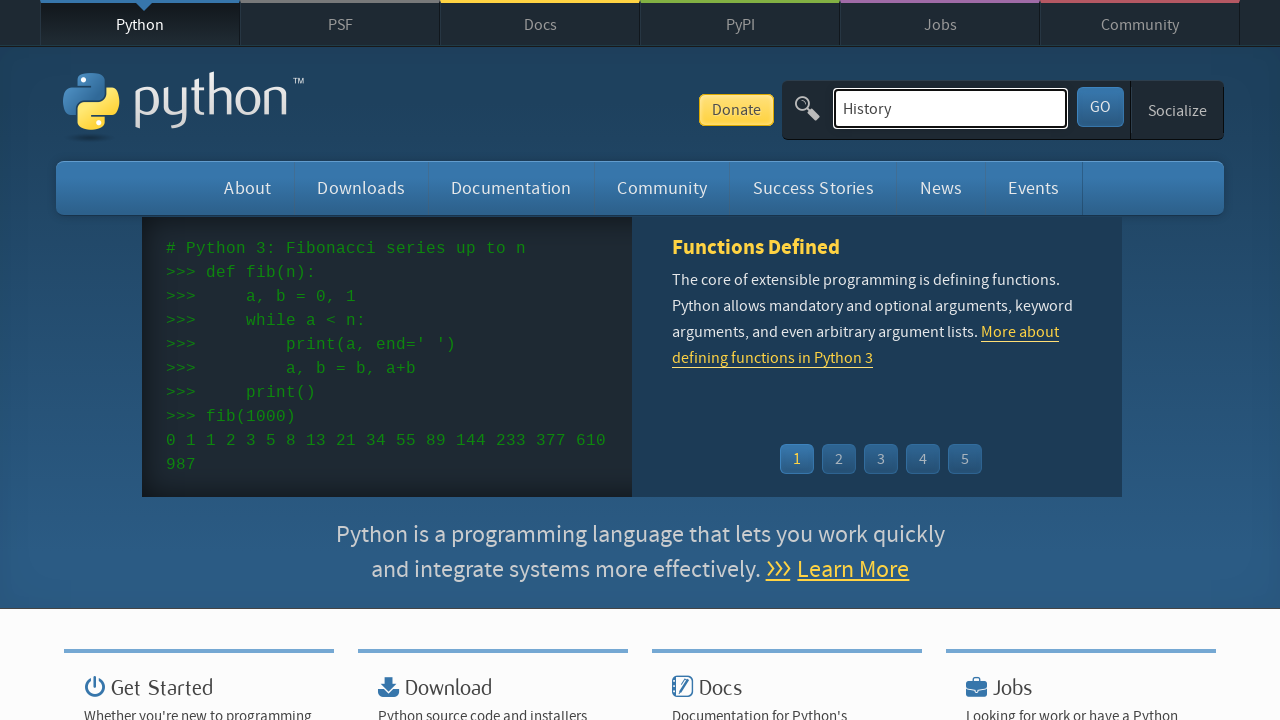

Pressed Enter to submit search
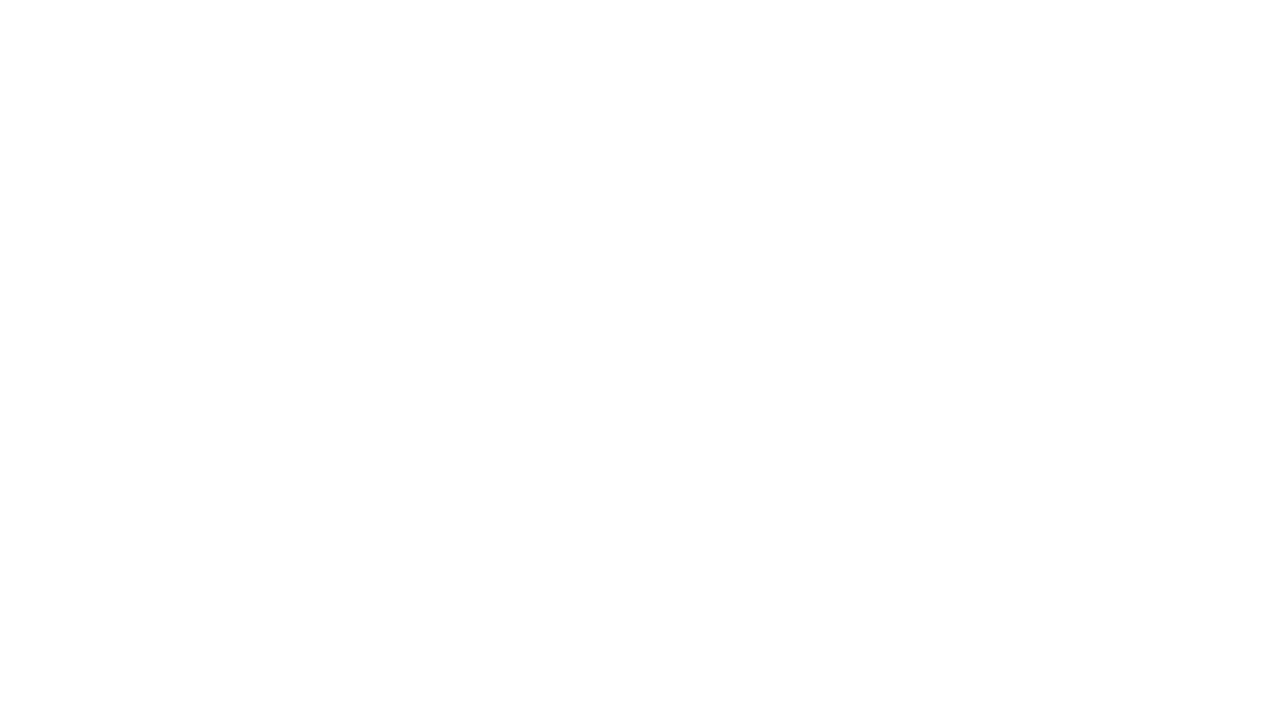

Search results loaded successfully
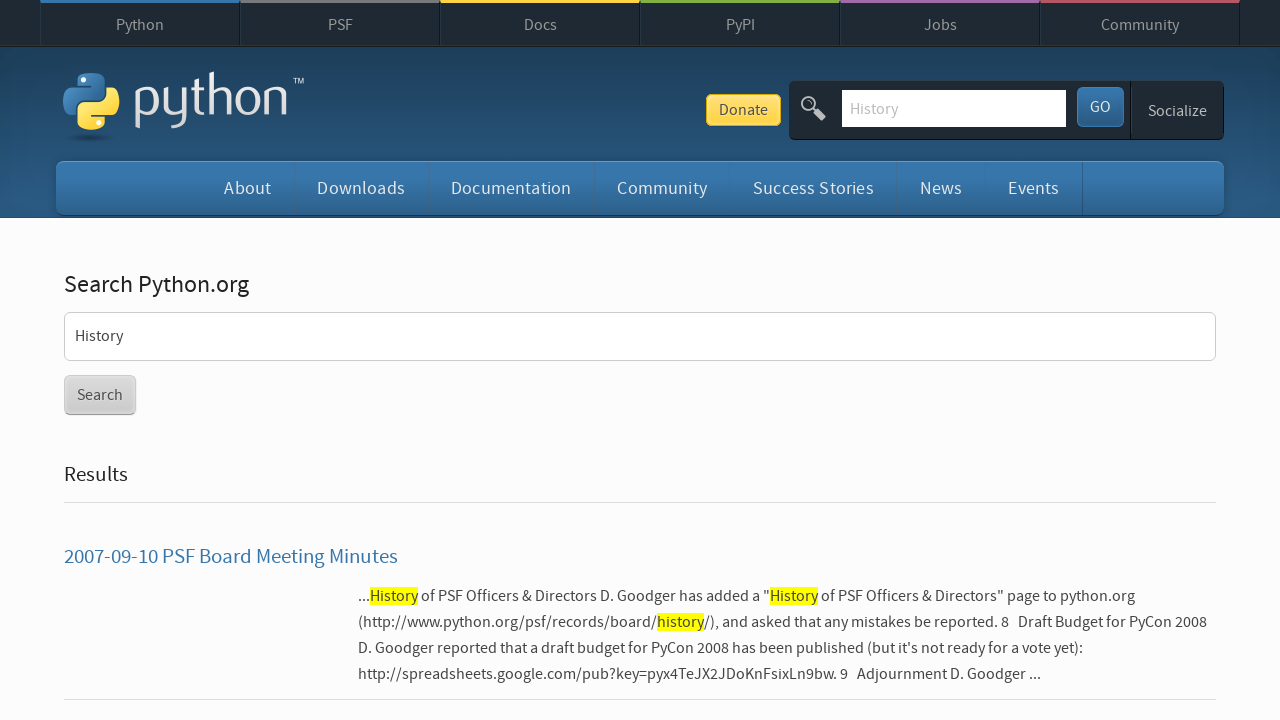

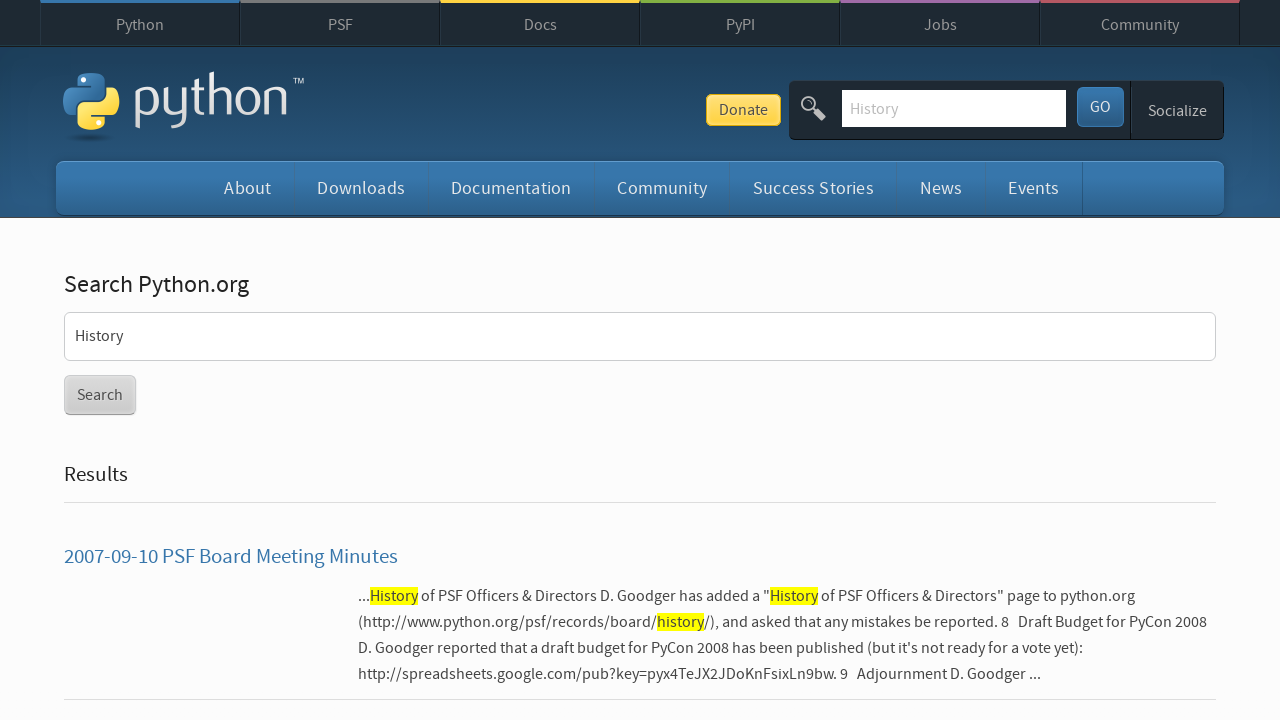